Tests various UI interactions including hiding/showing elements, handling confirmation dialogs, mouse hover actions, and interacting with elements inside an iframe

Starting URL: https://rahulshettyacademy.com/AutomationPractice/

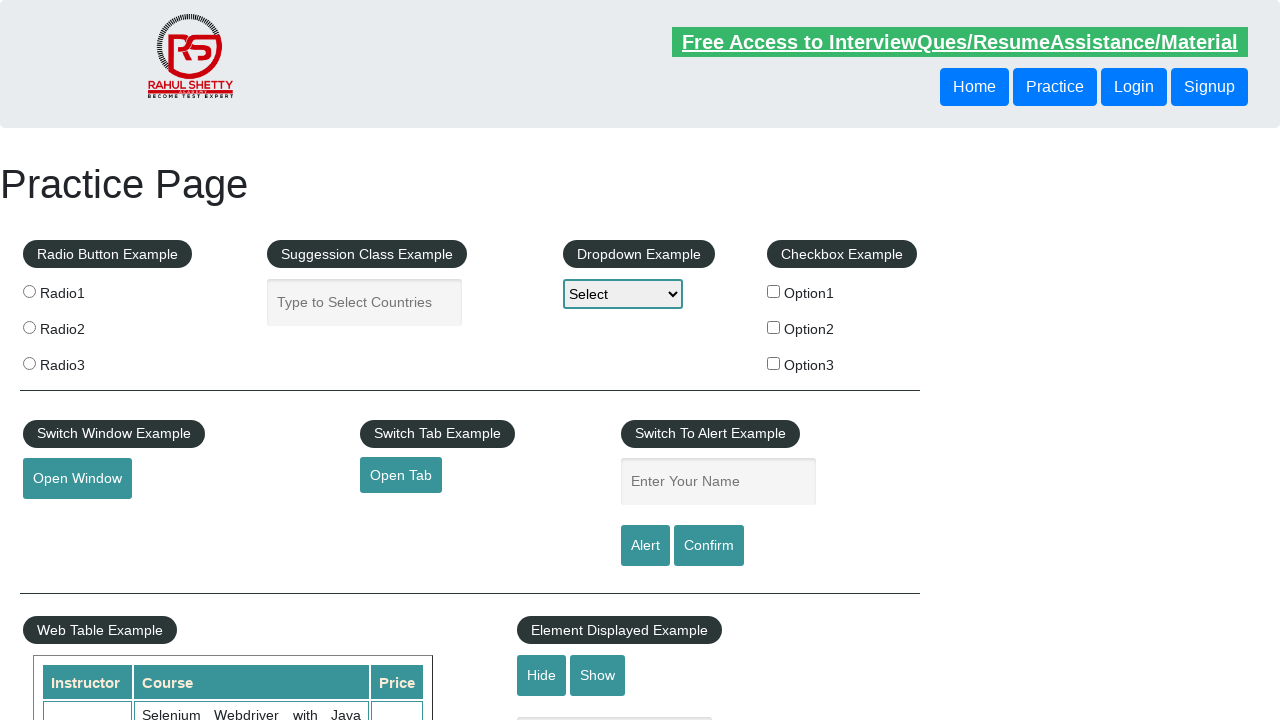

Verified text box is initially visible
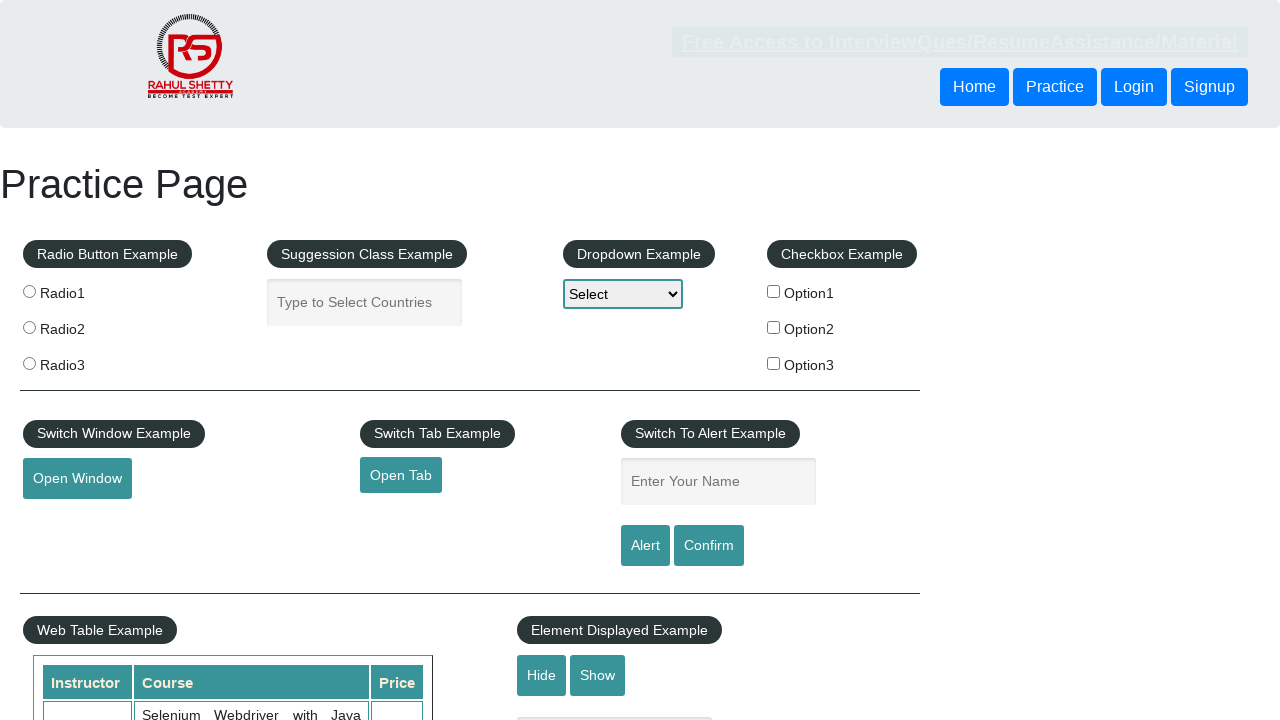

Clicked hide button to hide the text box at (542, 675) on #hide-textbox
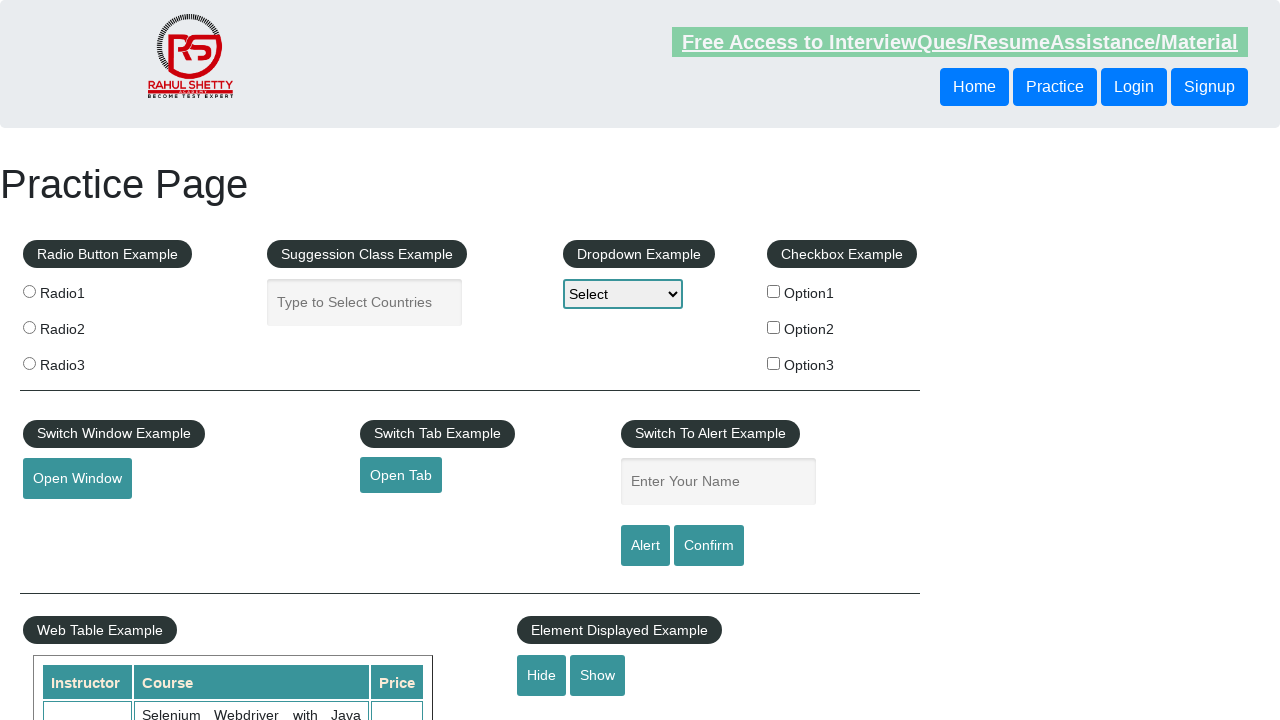

Verified text box is now hidden
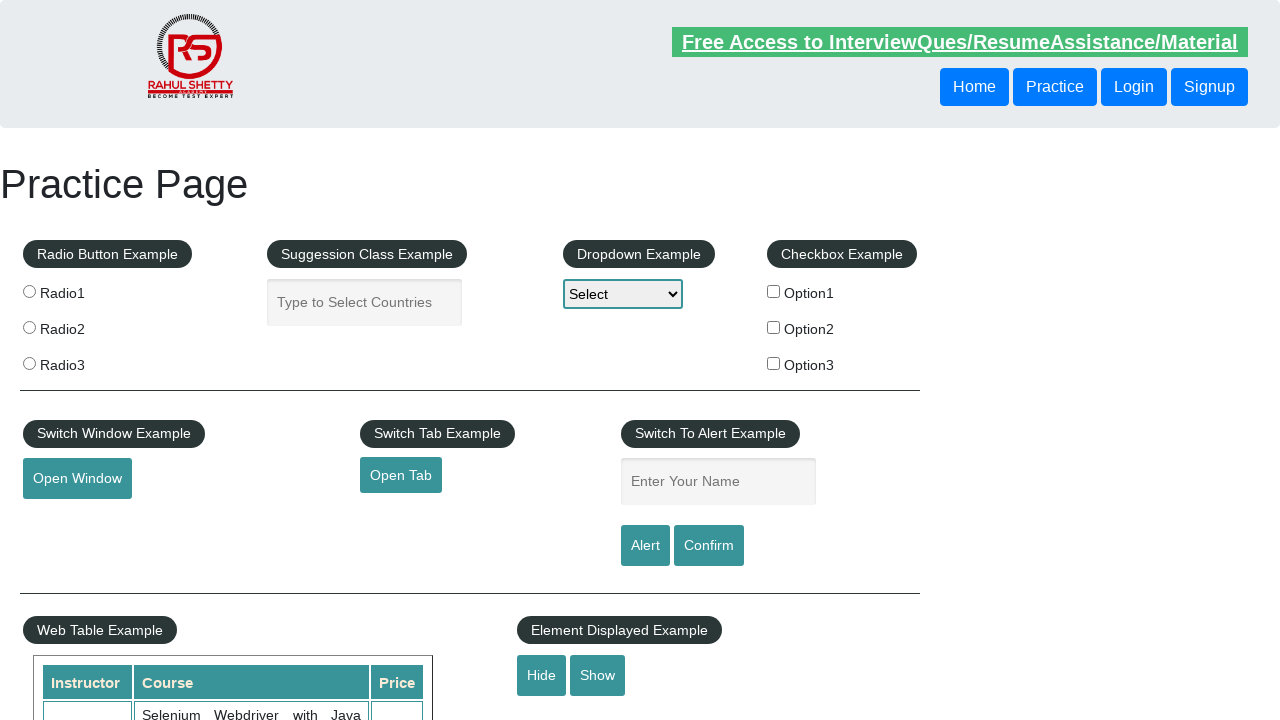

Set up dialog handler to accept confirmation dialogs
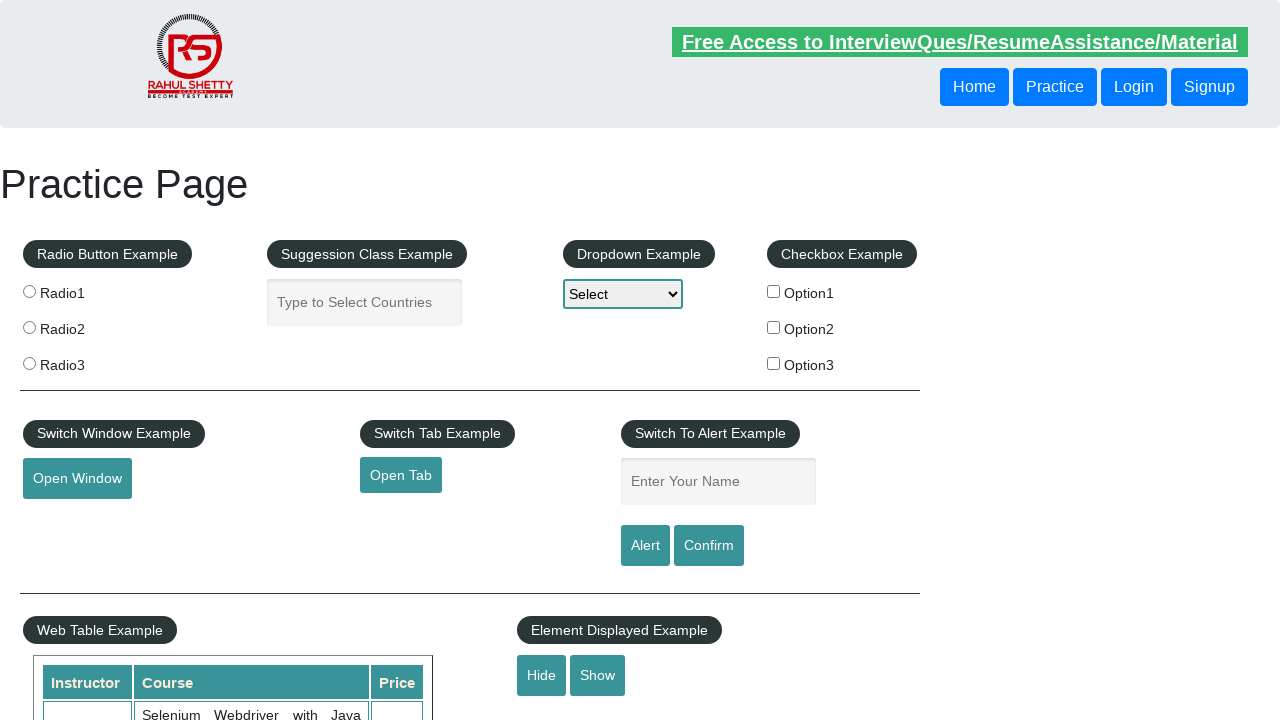

Clicked confirm button to trigger confirmation dialog at (709, 546) on #confirmbtn
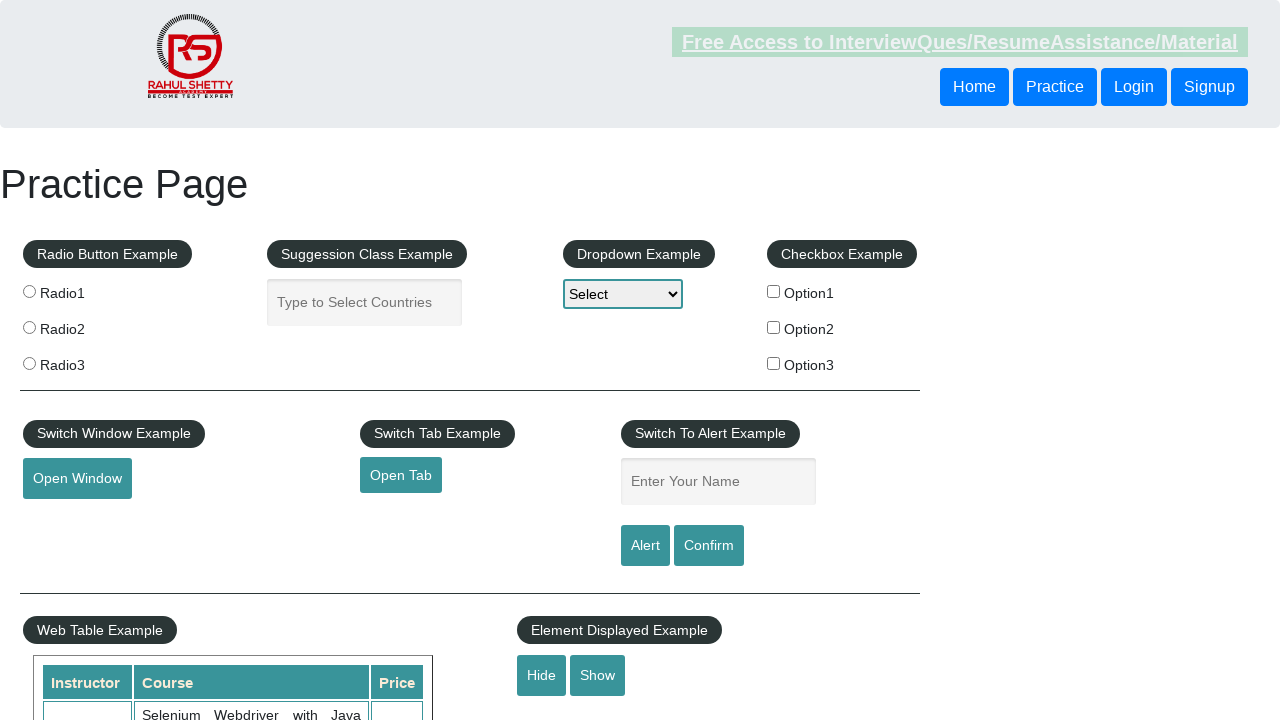

Hovered over mouse hover element at (83, 361) on #mousehover
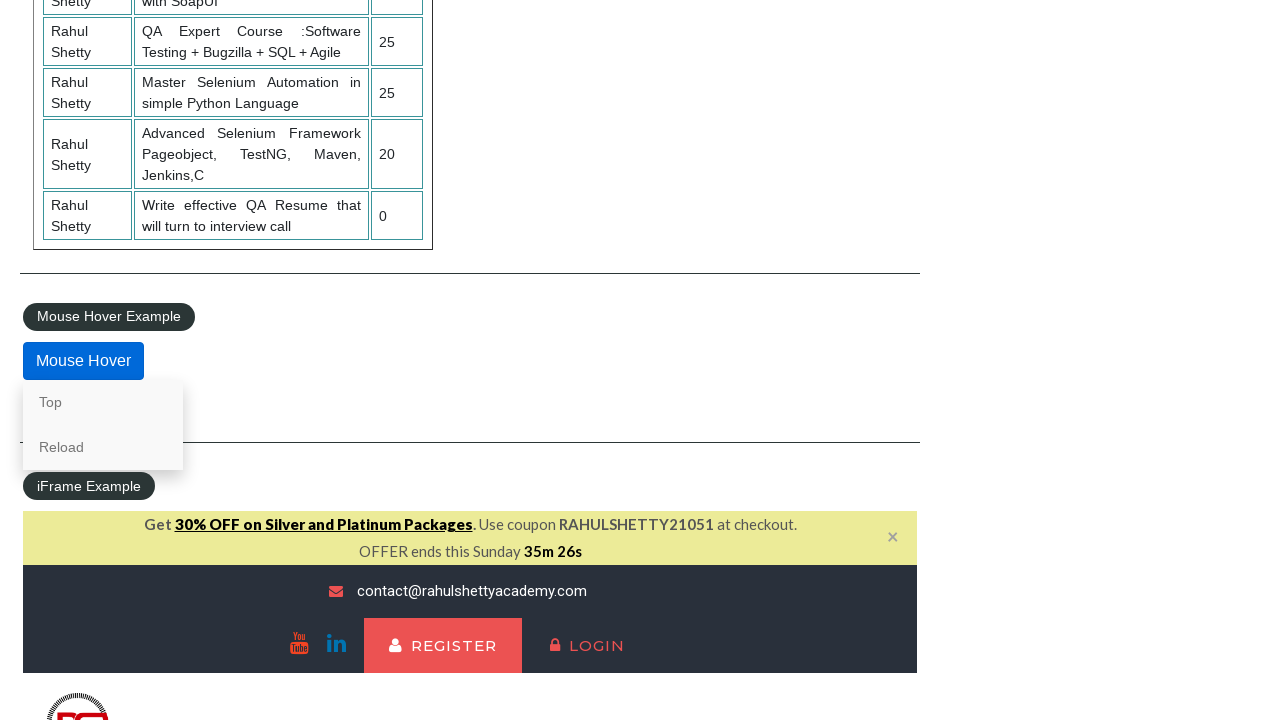

Clicked lifetime access link inside iframe at (307, 360) on #courses-iframe >> internal:control=enter-frame >> li a[href*='lifetime-access']
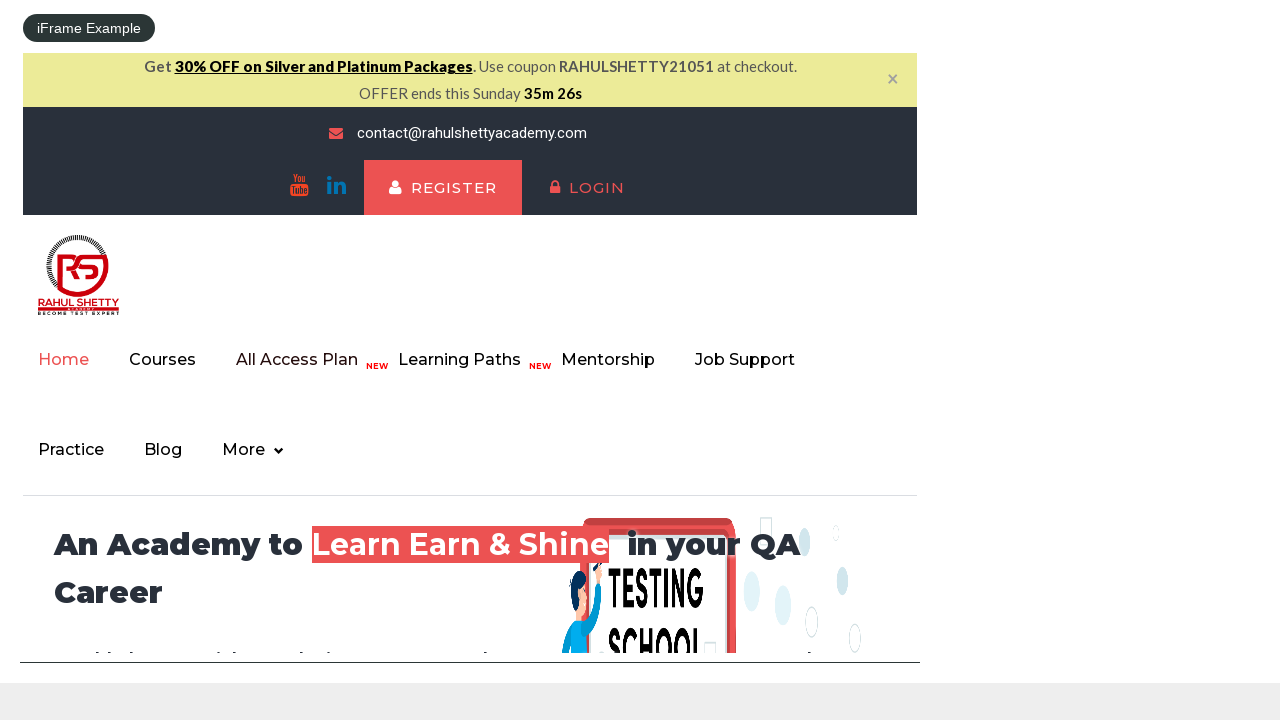

Retrieved text content from h2 element inside iframe
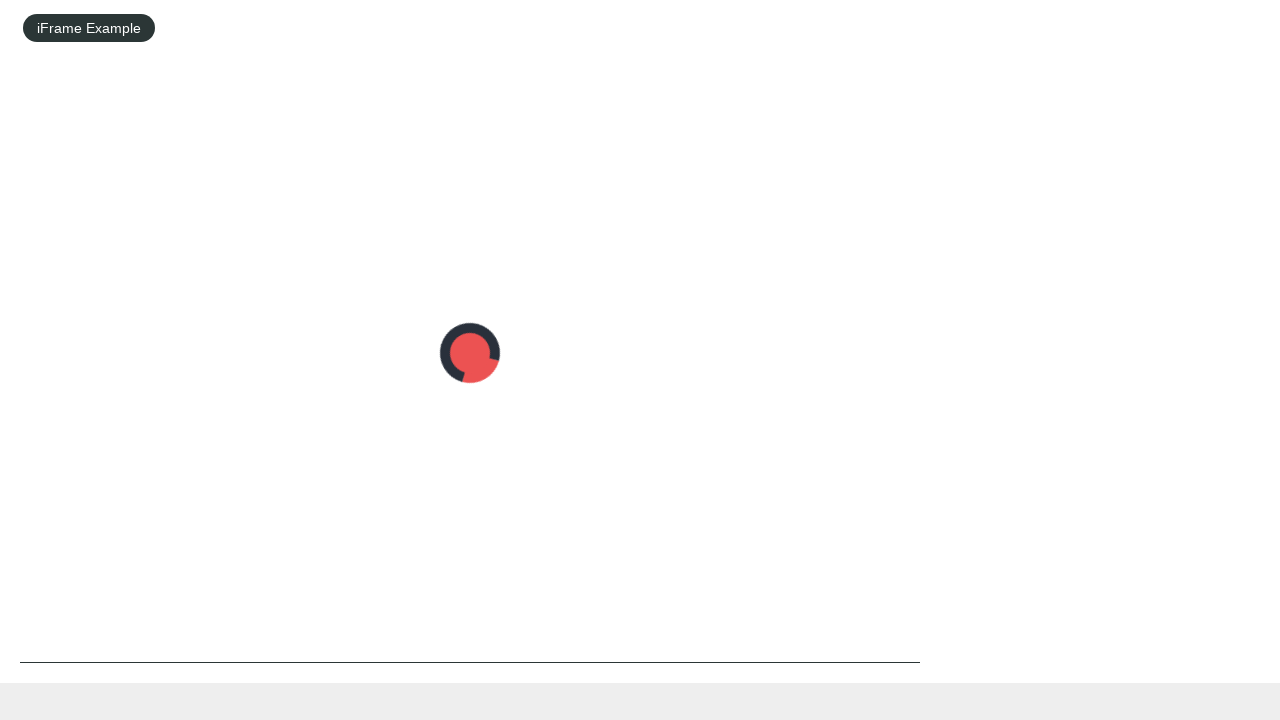

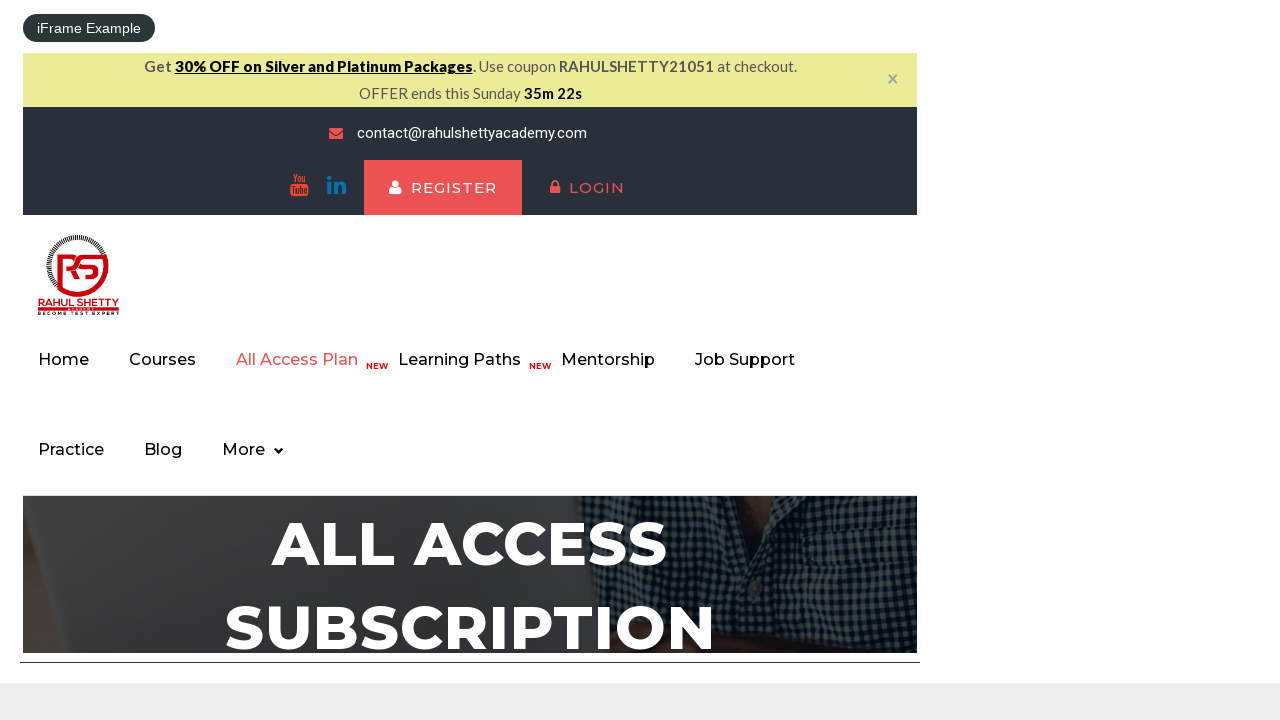